Navigates through the MCD UNISON website menu to access a specific page containing student information by hovering over menu items and clicking through submenus

Starting URL: https://mcd.unison.mx/

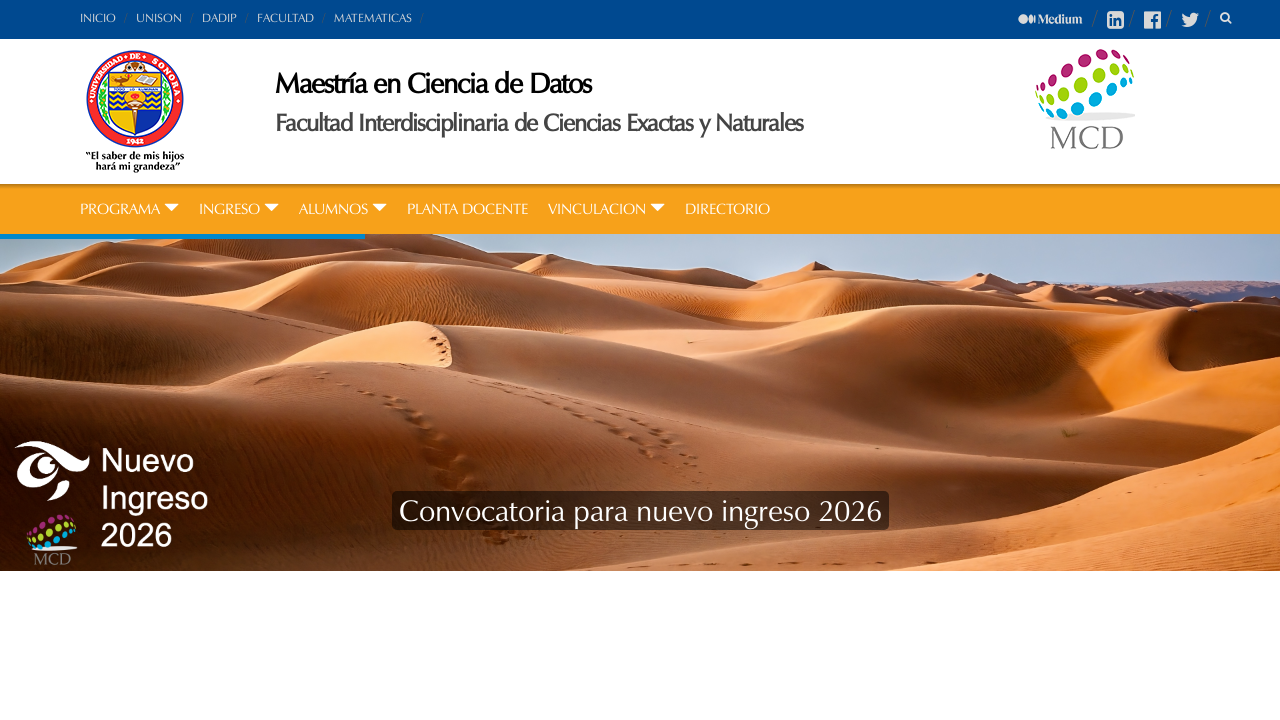

Hovered over second menu item to reveal submenu at (239, 209) on xpath=/html/body/div/header/div[2]/div/div/nav/div/ul/li[2]/a
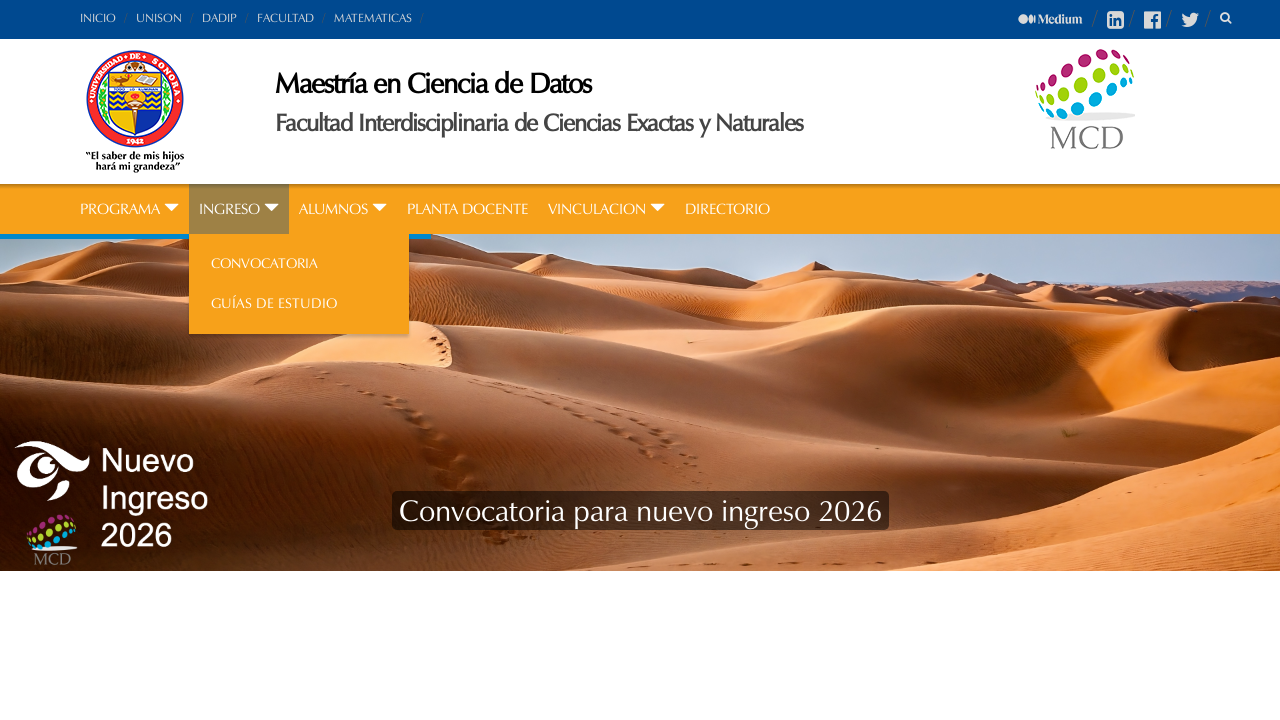

Clicked on first submenu item at (299, 264) on xpath=/html/body/div/header/div[2]/div/div/nav/div/ul/li[2]/ul/li[1]/a
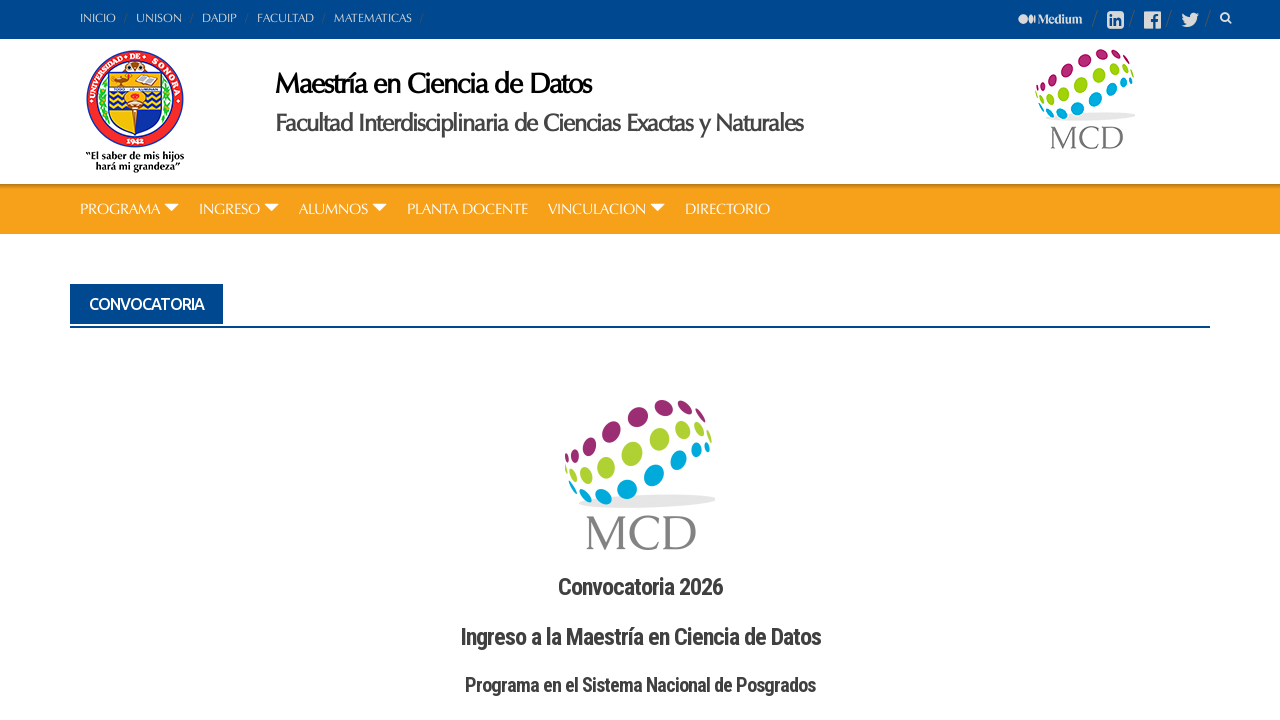

Scrolled down to view content (2400px)
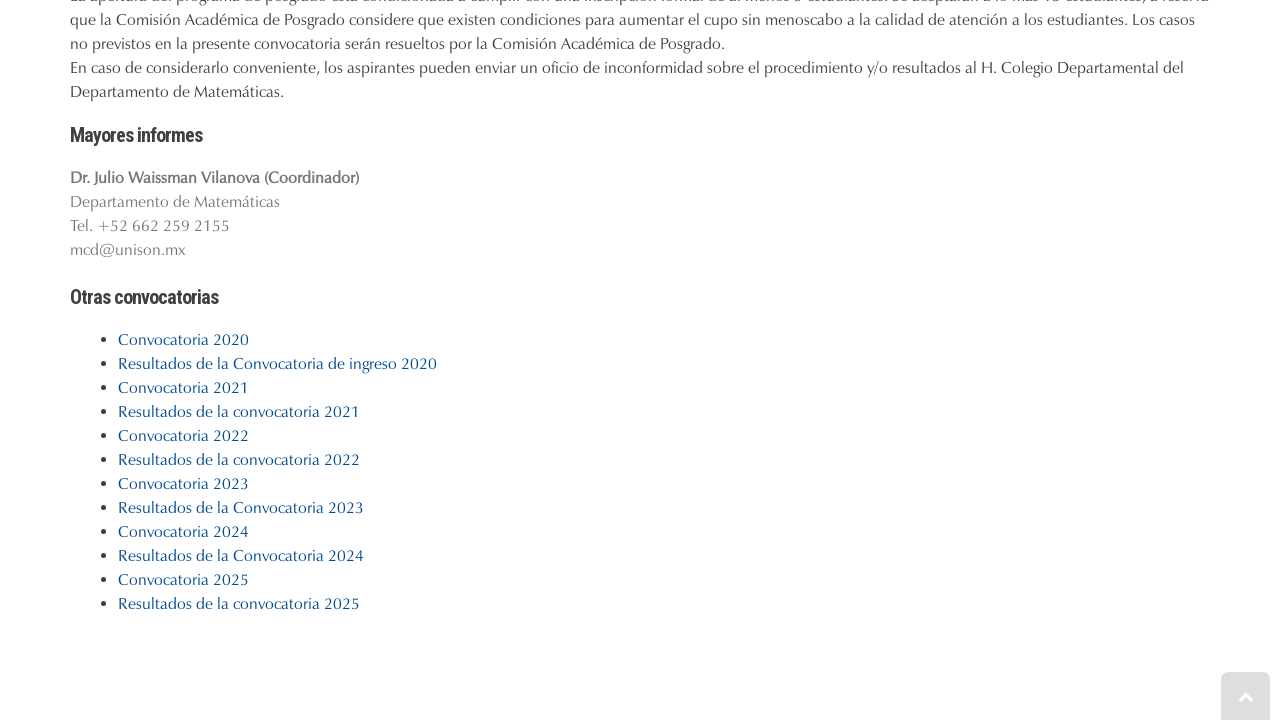

Clicked on 6th link in article list at (239, 459) on xpath=/html/body/div/div/div/div/div/div/main/article/div/ul/li[6]/a
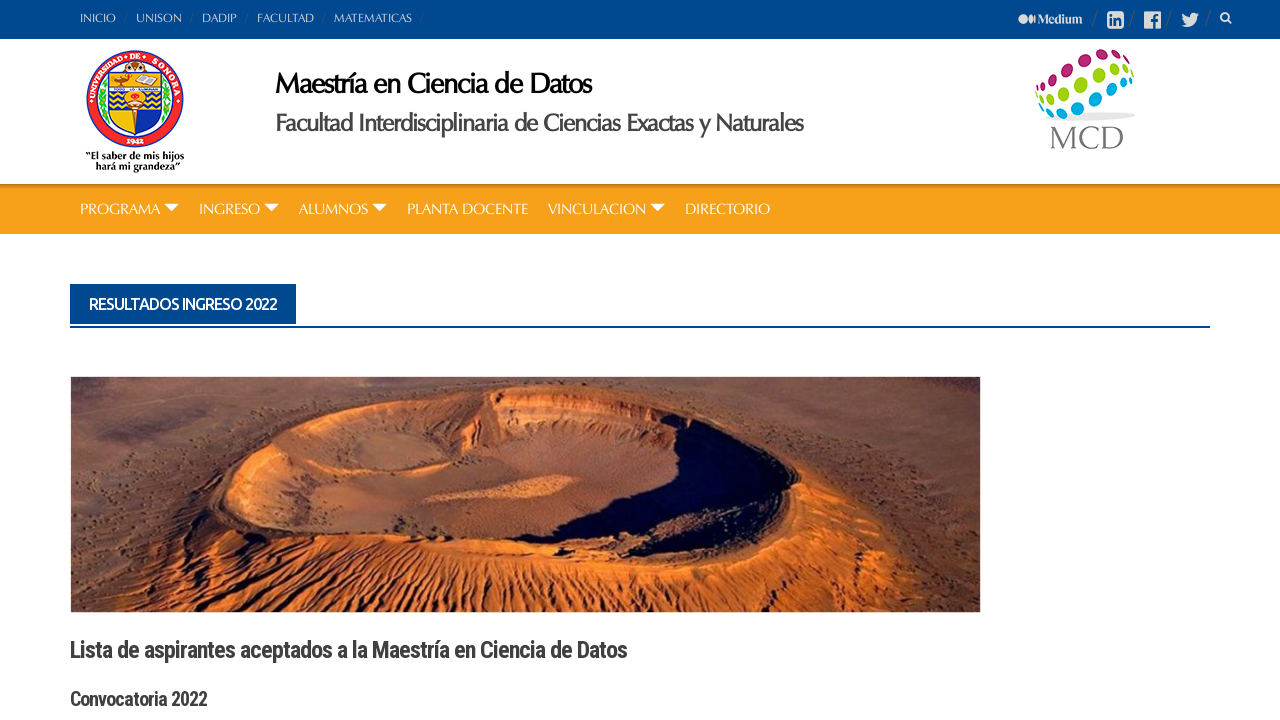

Scrolled to view content (630px)
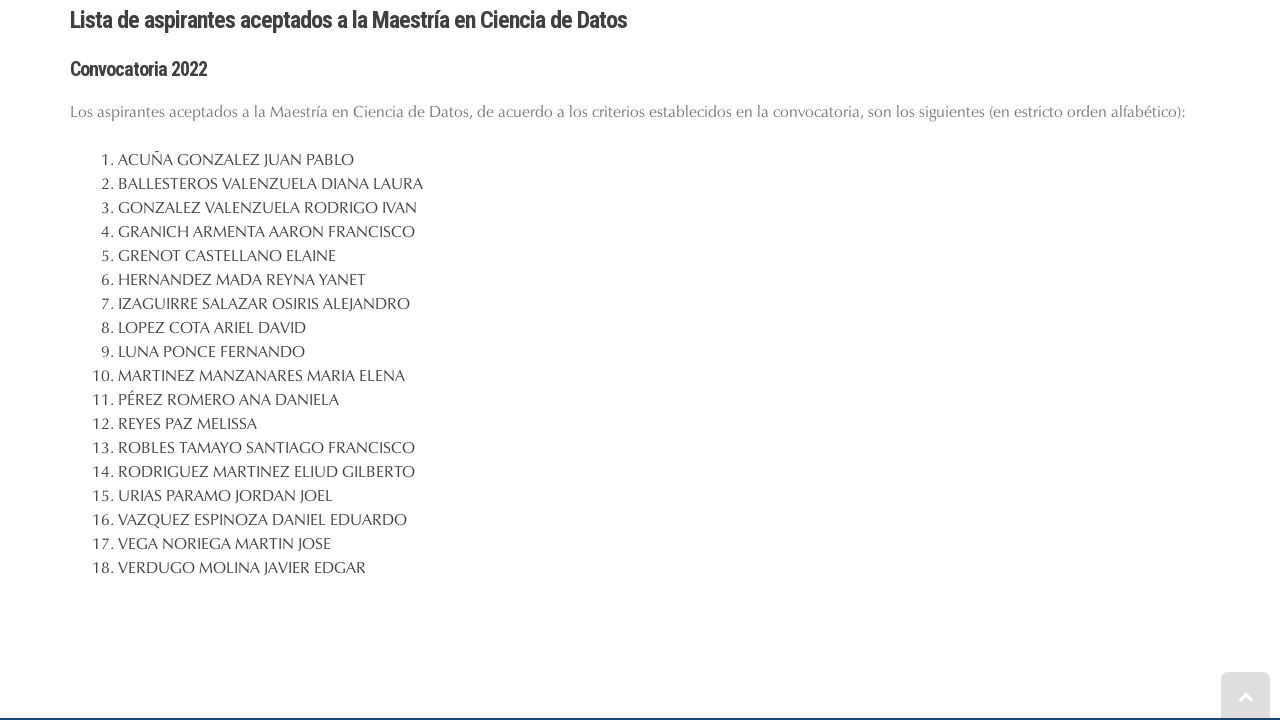

Waited for entry content to load
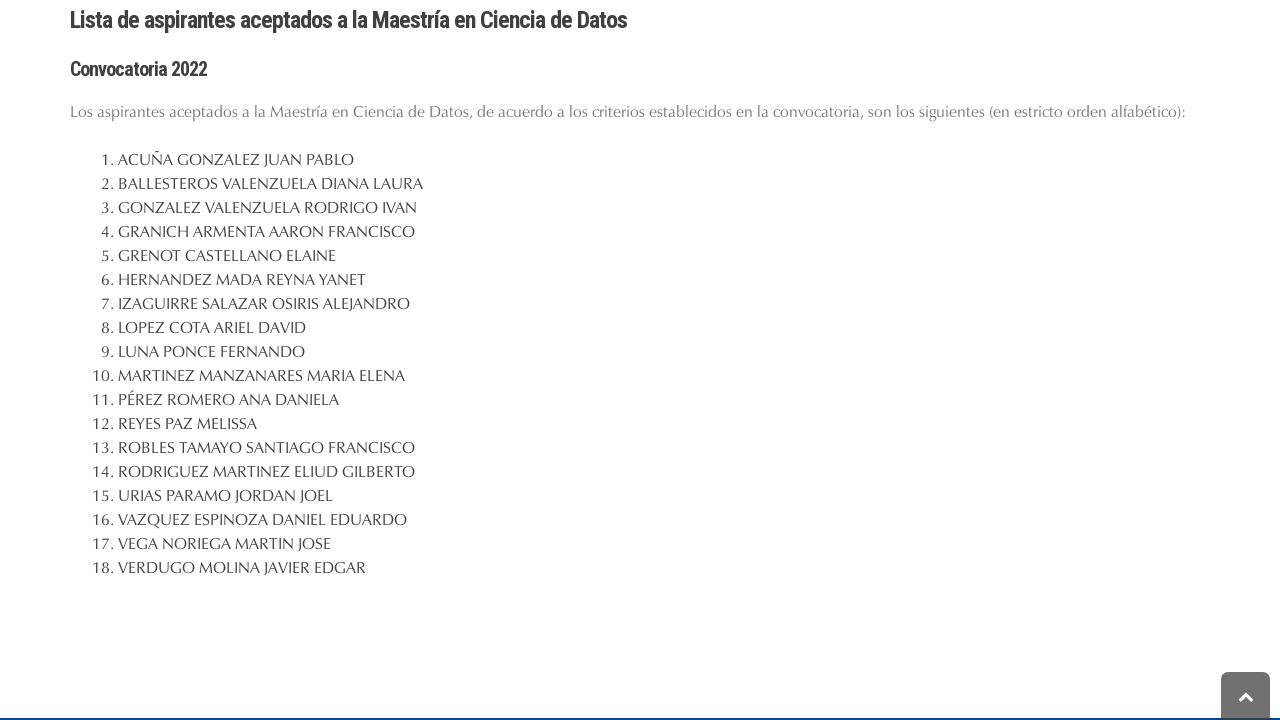

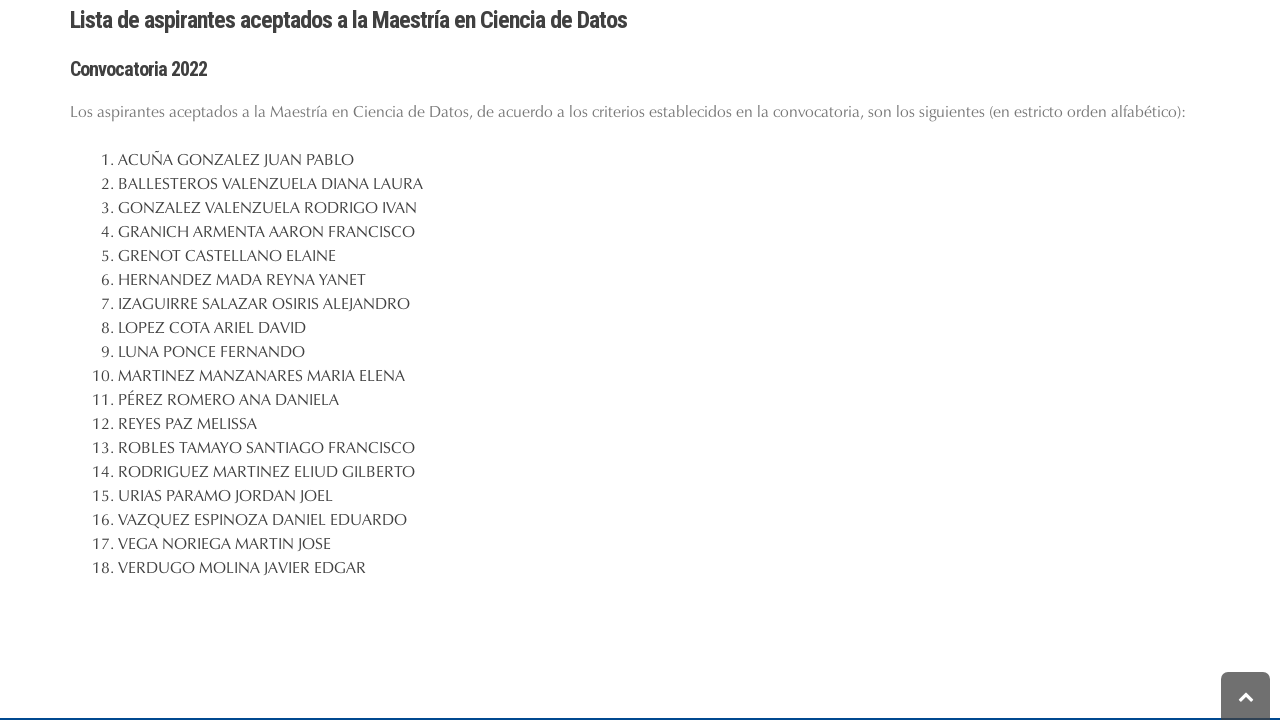